Navigates to the Heroku test app homepage and clicks on the Form Authentication link to navigate to that section.

Starting URL: http://the-internet.herokuapp.com/

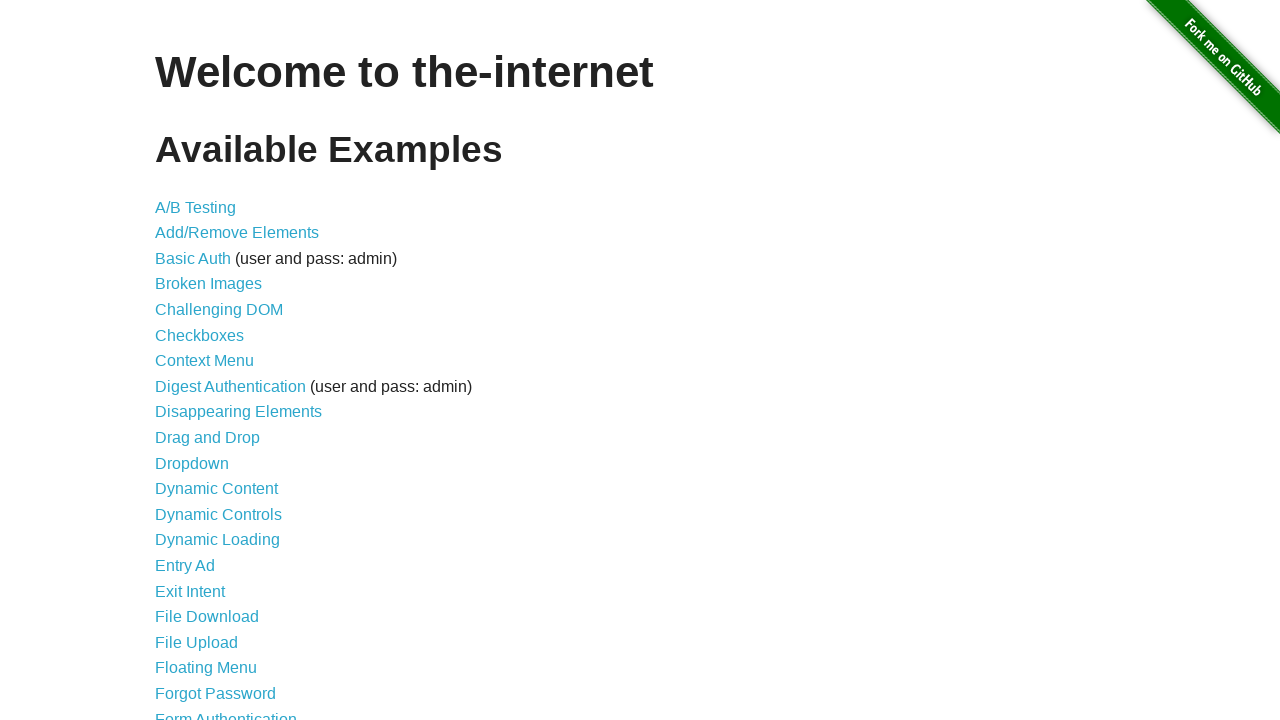

Navigated to Heroku test app homepage
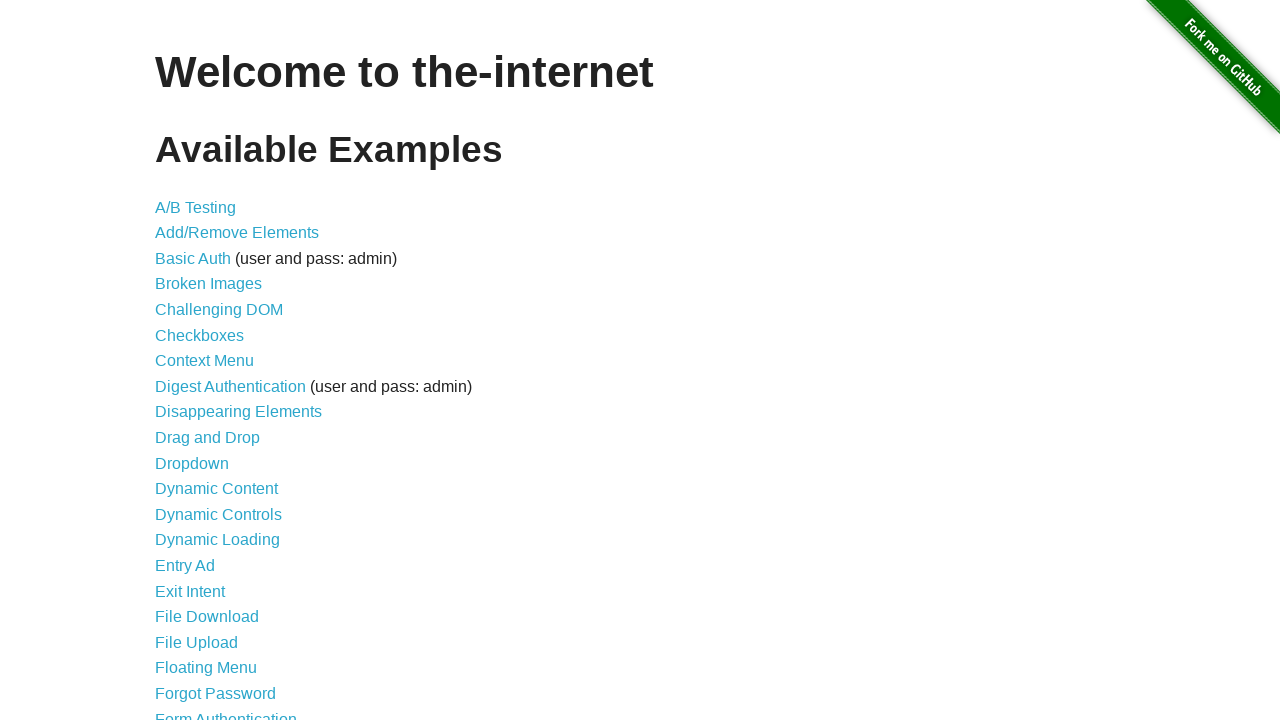

Clicked on Form Authentication link at (226, 712) on xpath=//a[contains(text(),'Form Authentication')]
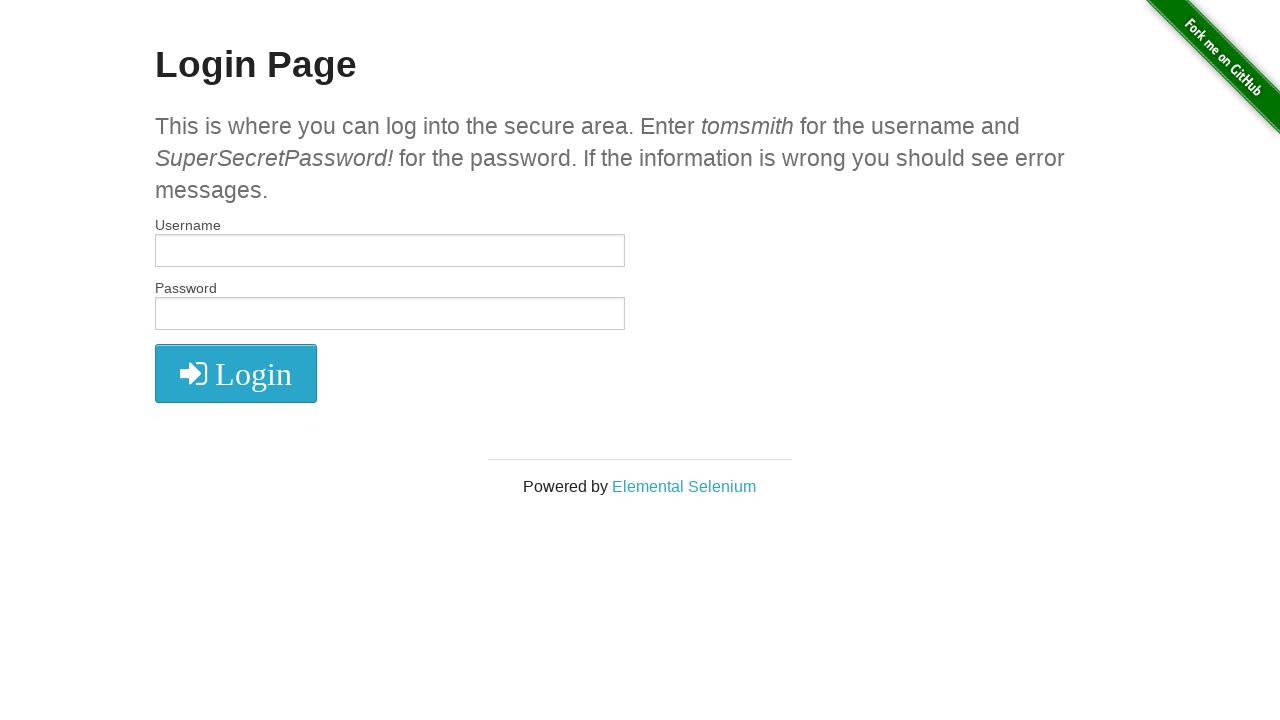

Waited for Form Authentication page to load
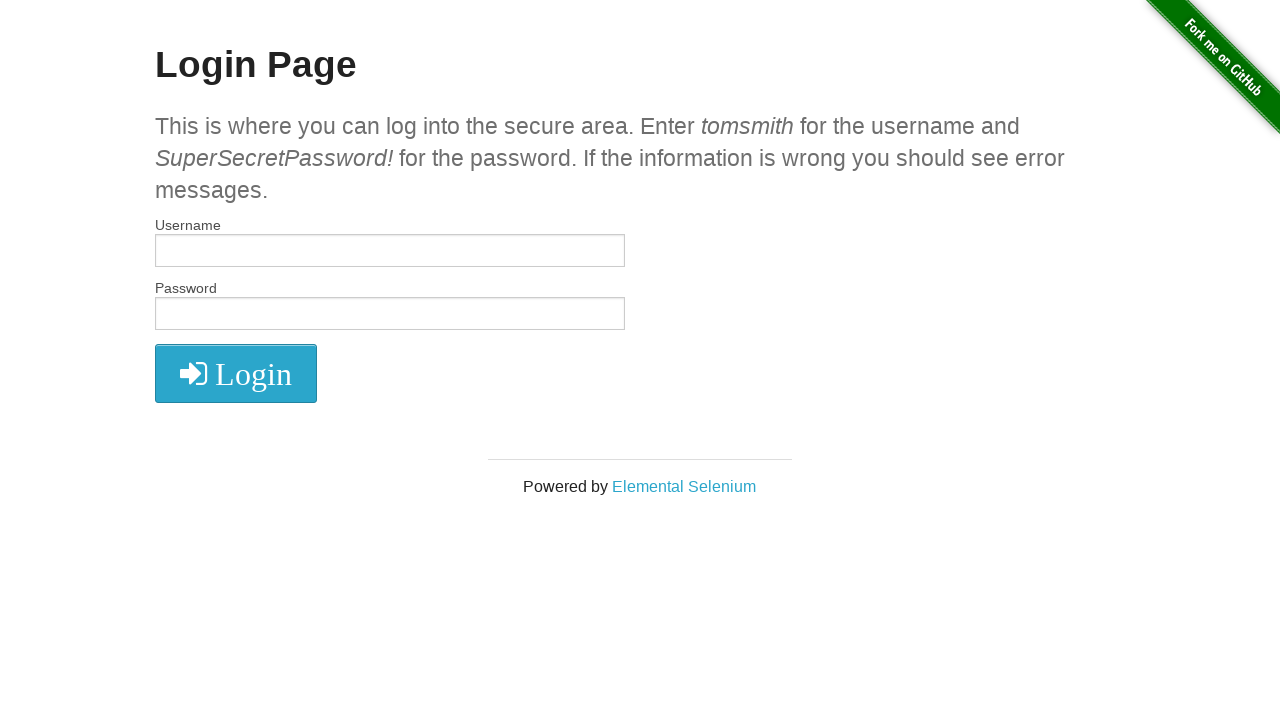

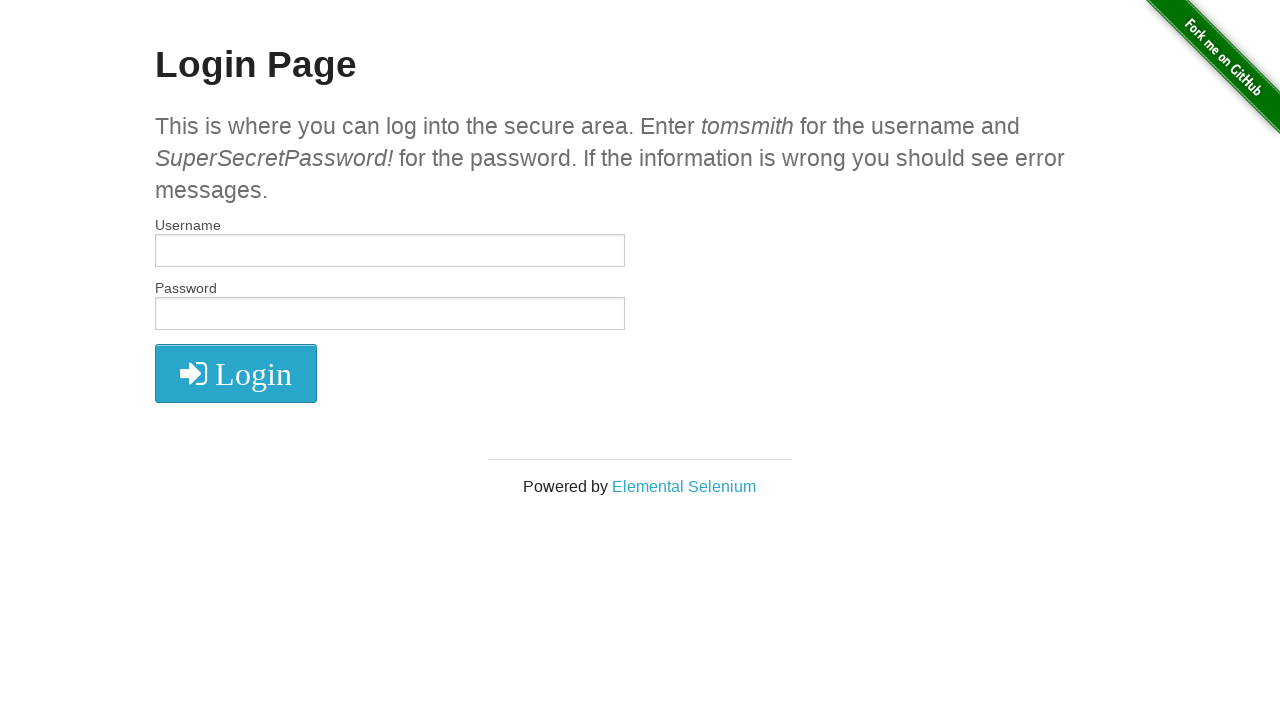